Navigates to the Wise Quarter website and verifies the page loads successfully.

Starting URL: https://www.wisequarter.com

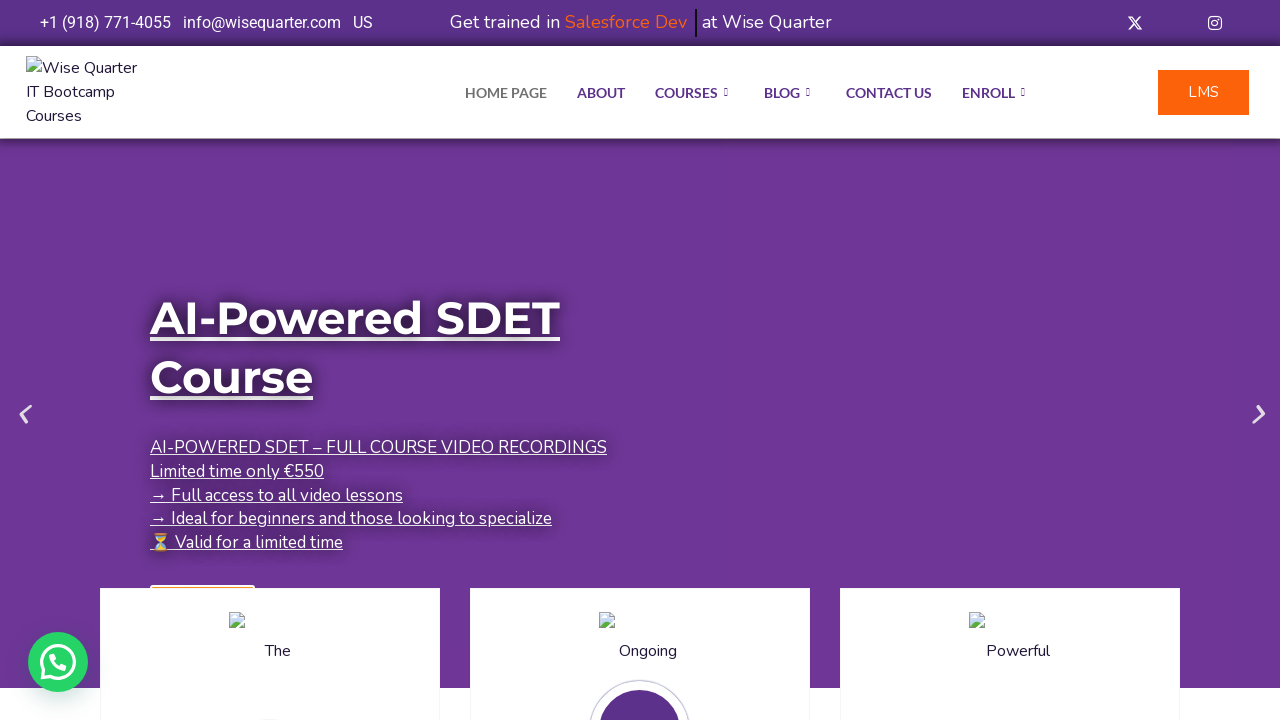

Waited for page DOM to fully load
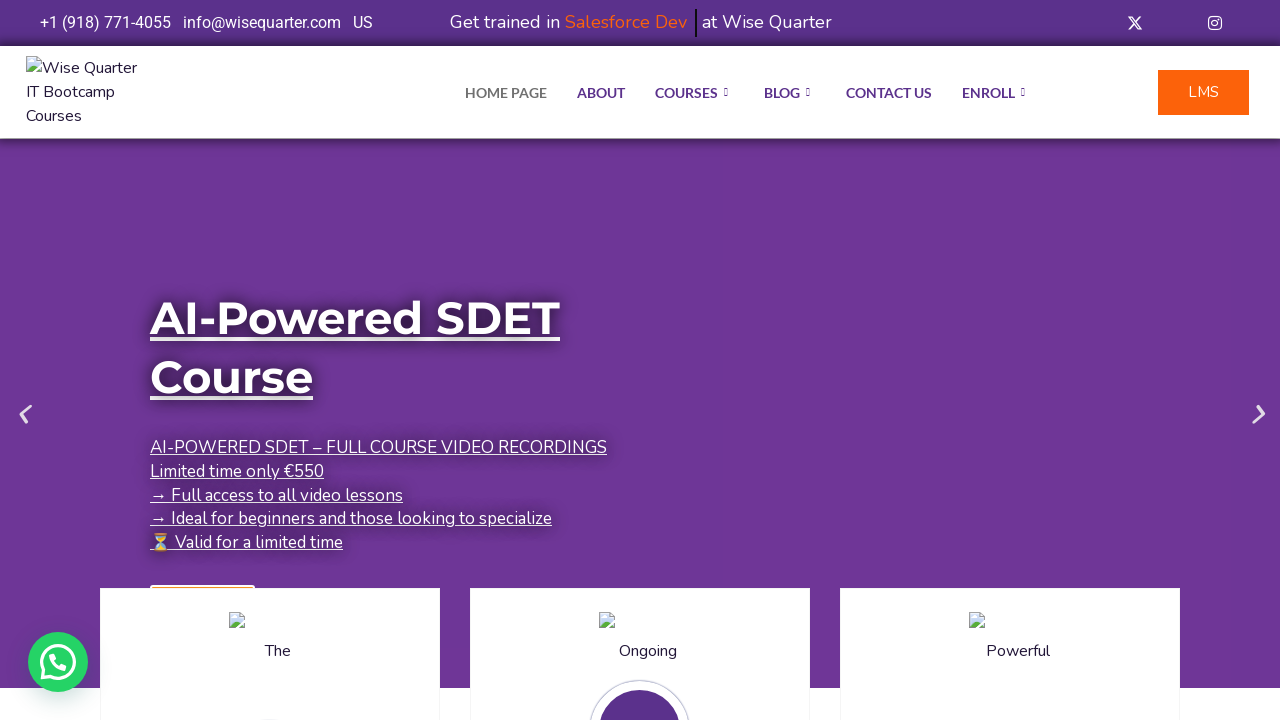

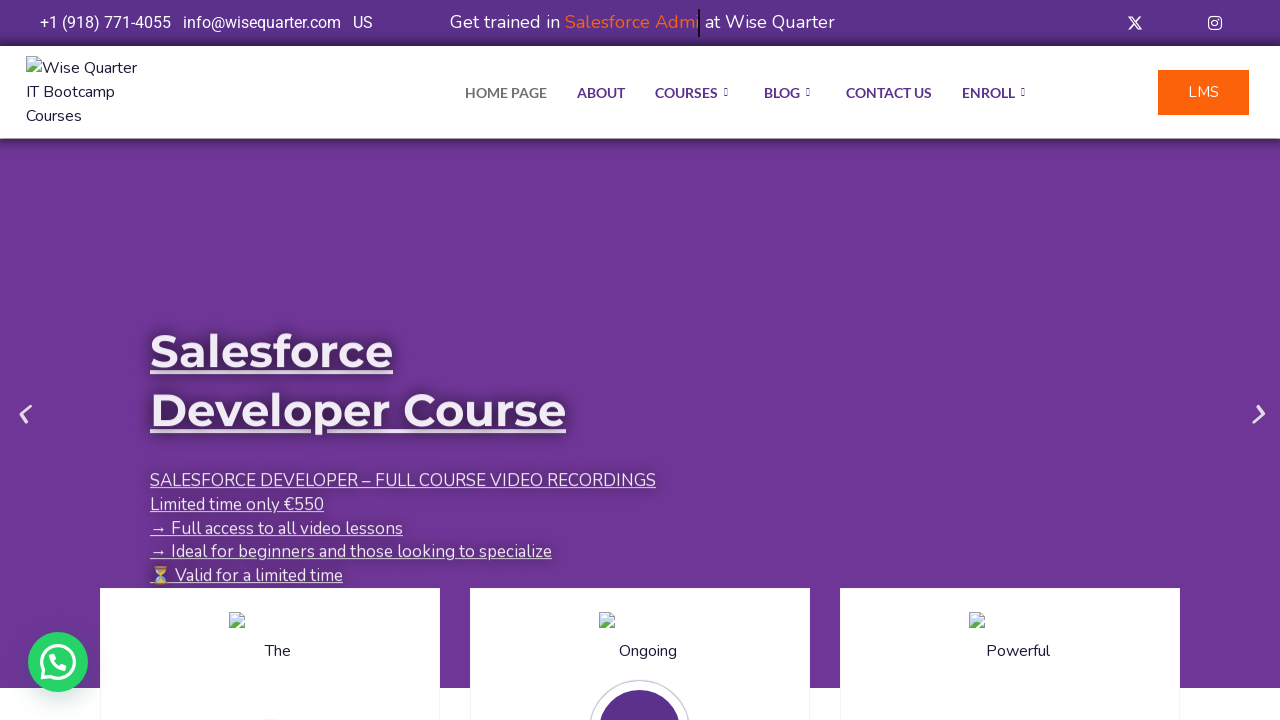